Navigates to the SpiceJet flight booking search page and waits for it to load. This is a minimal test that verifies the page is accessible.

Starting URL: https://book.spicejet.com/search.aspx

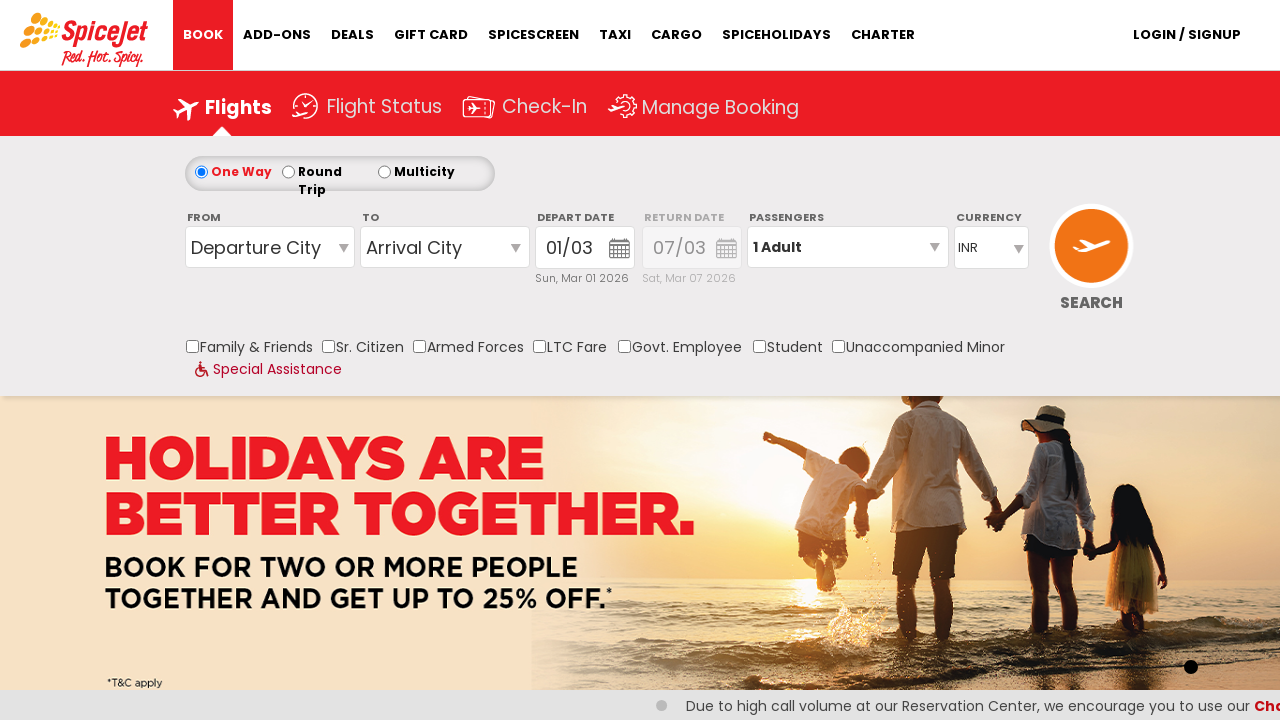

Waited for network idle state on SpiceJet search page
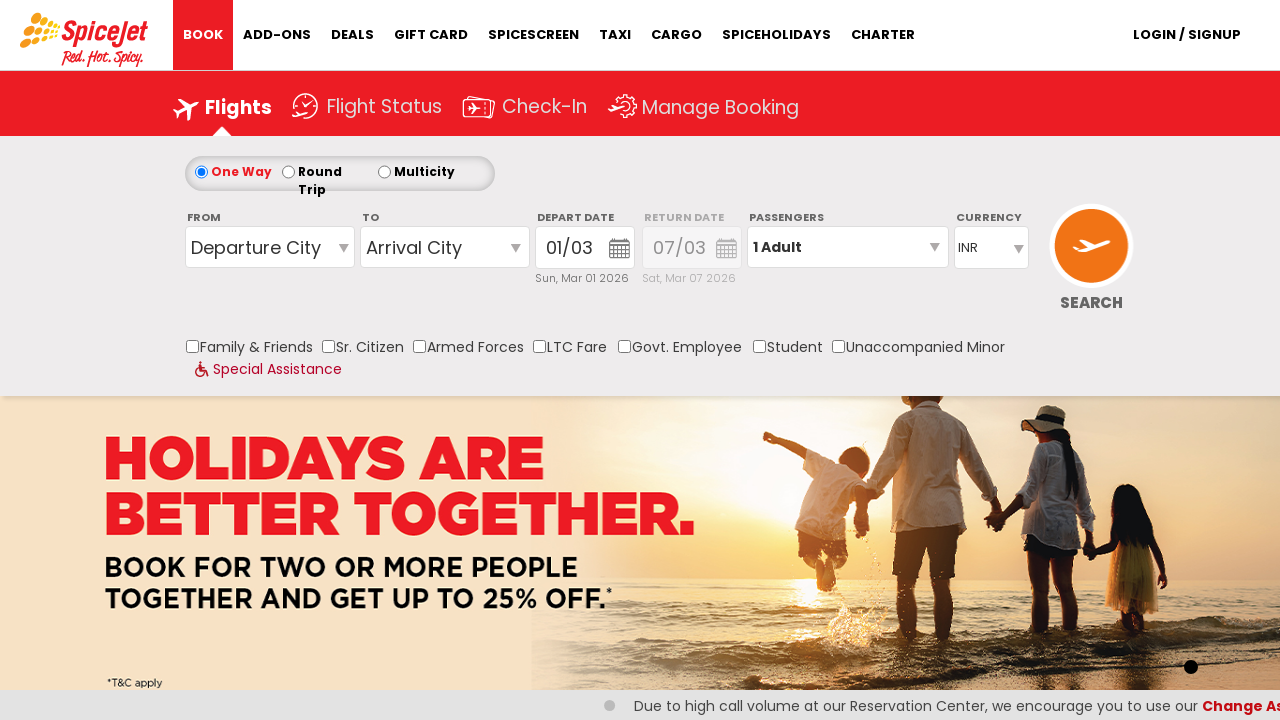

Verified page loaded by confirming body element is present
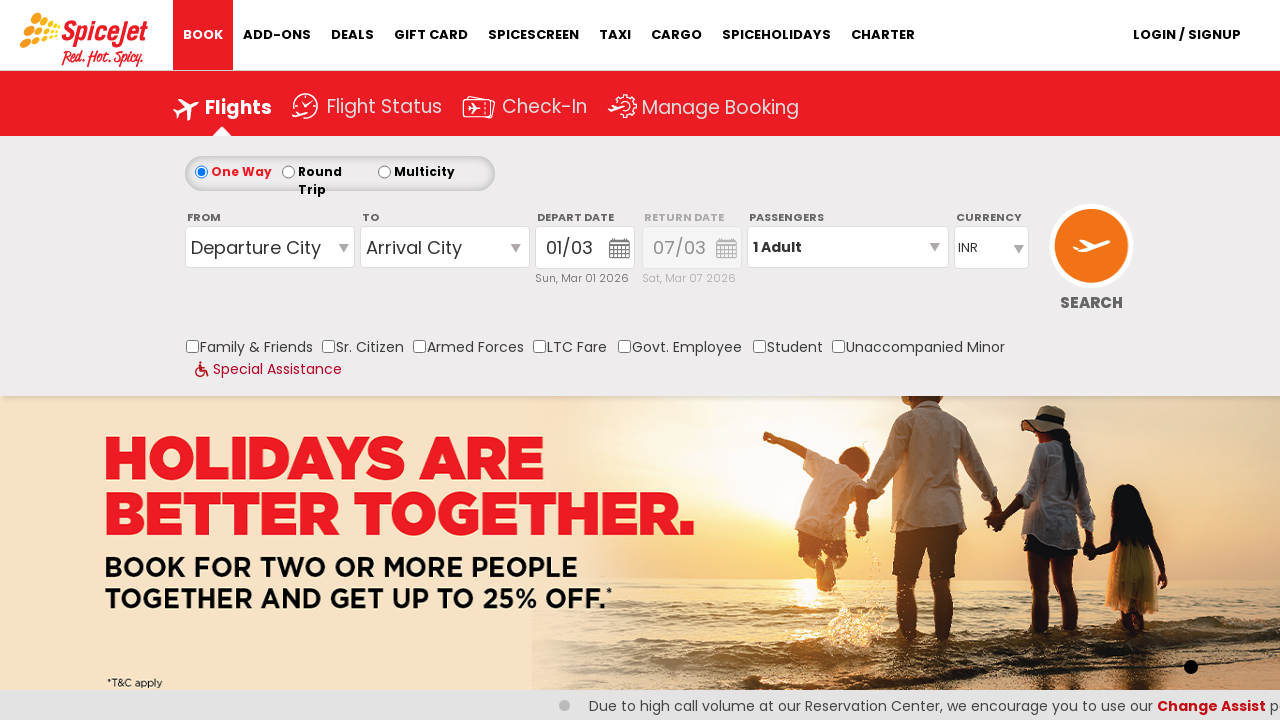

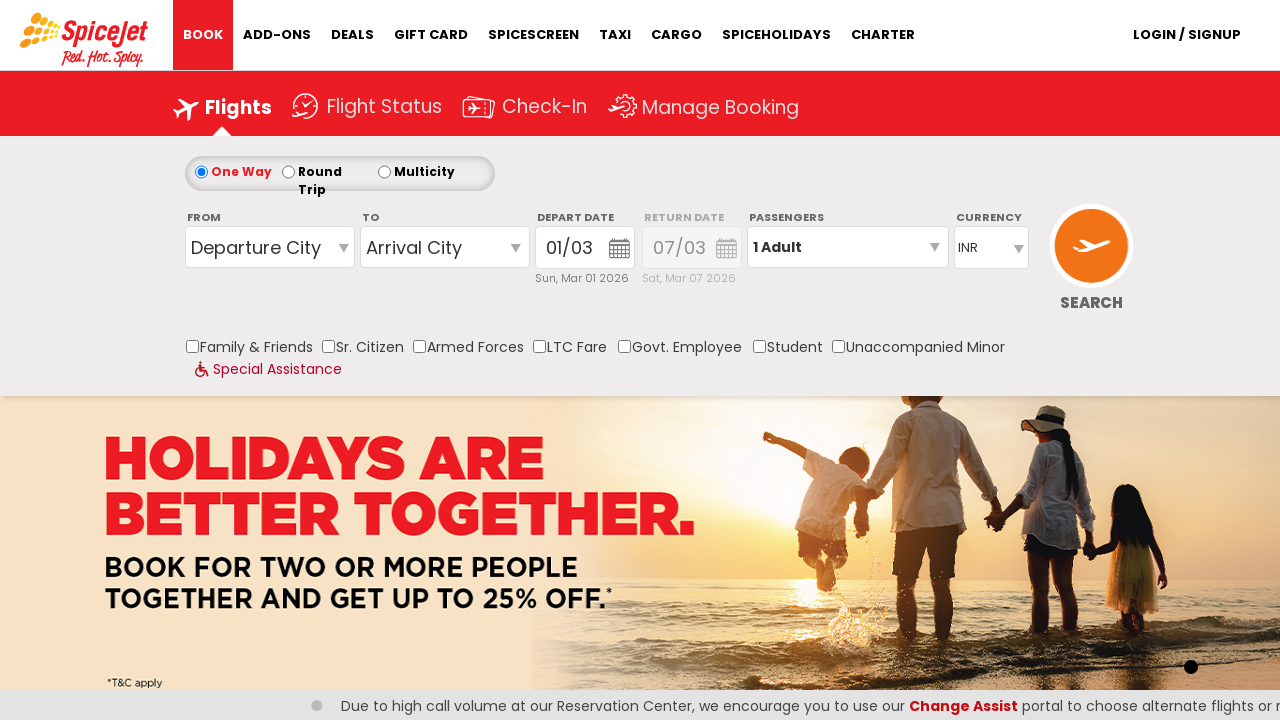